Tests double-click functionality on a button element

Starting URL: https://automationfc.github.io/basic-form/index.html

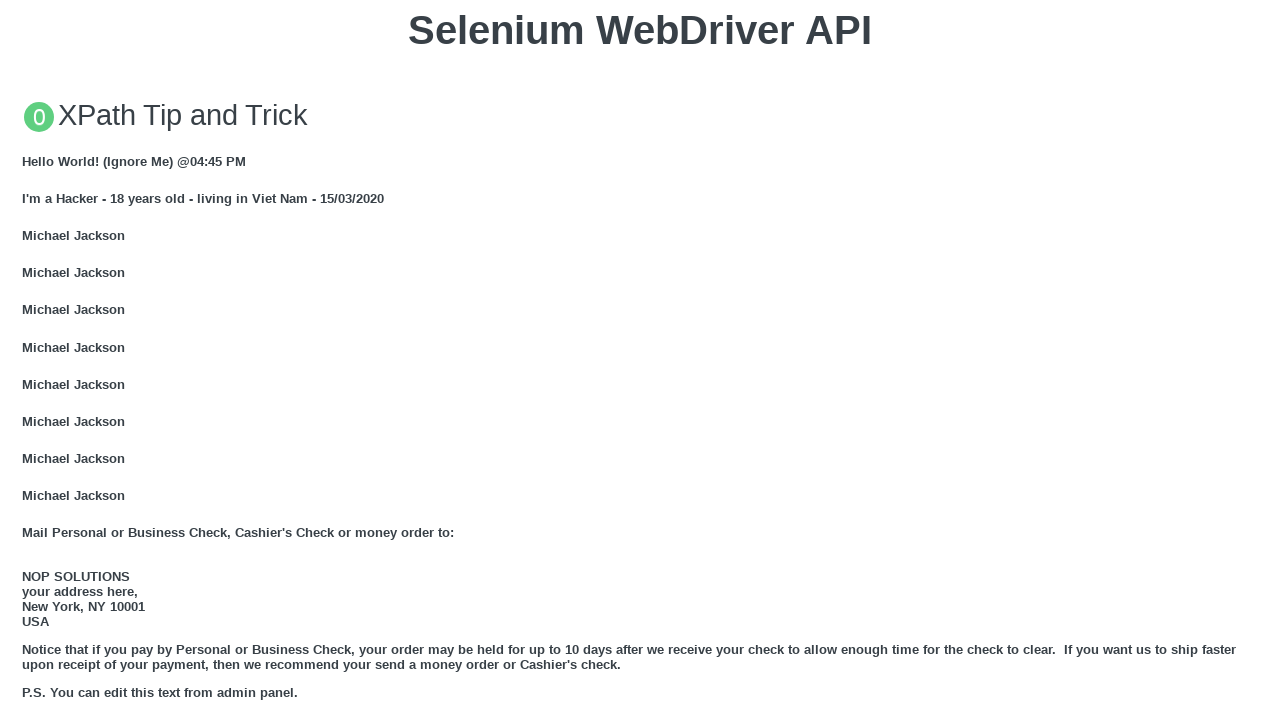

Double-clicked the 'Double click me' button at (640, 361) on xpath=//button[text()='Double click me']
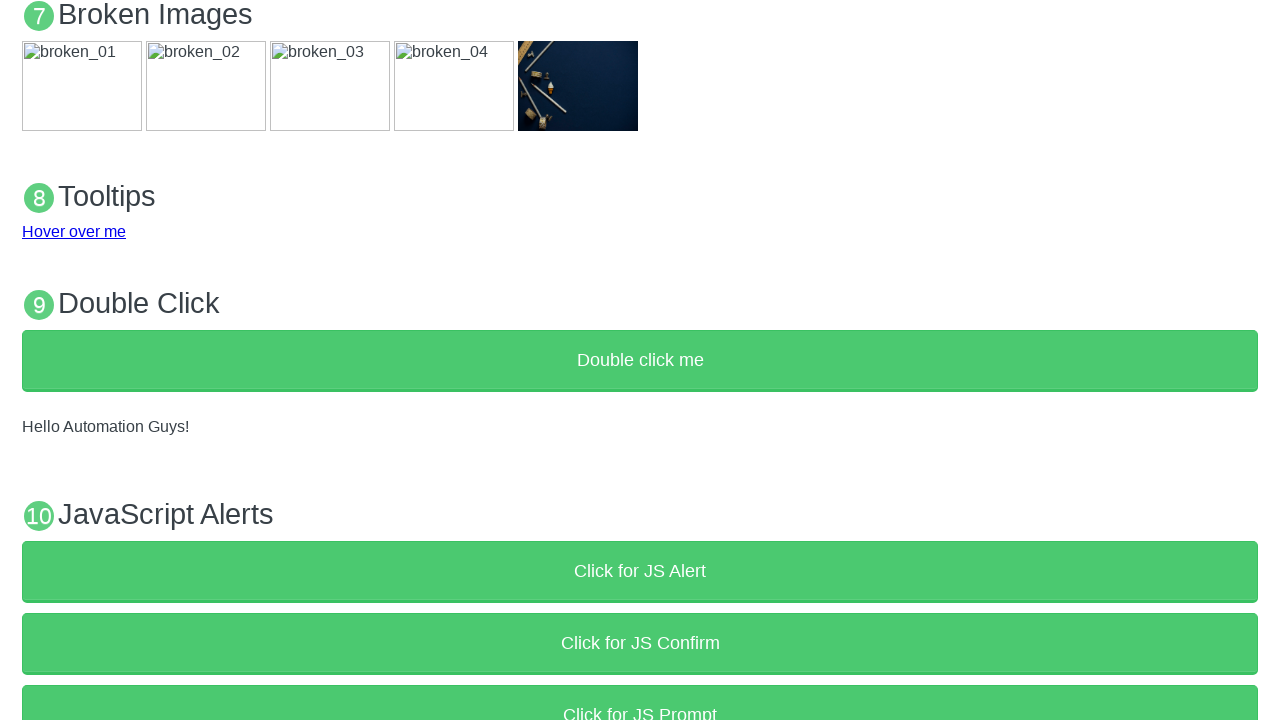

Verified that the result message is displayed after double-click
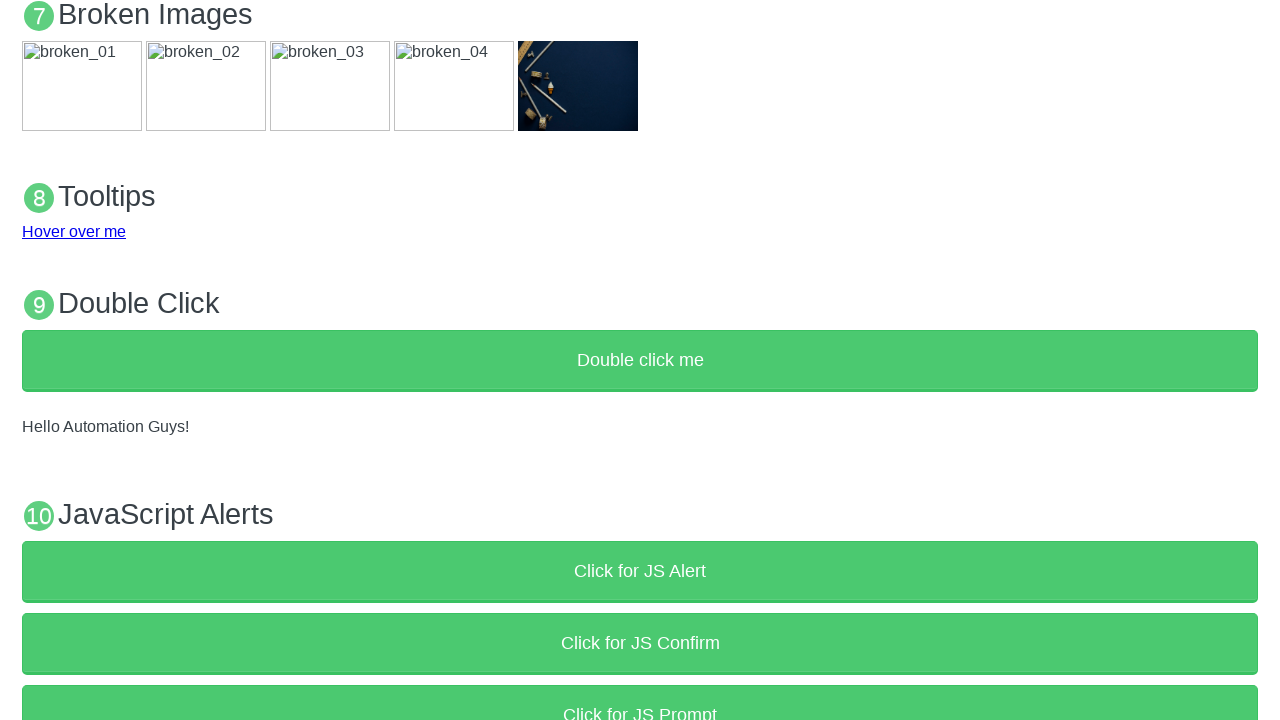

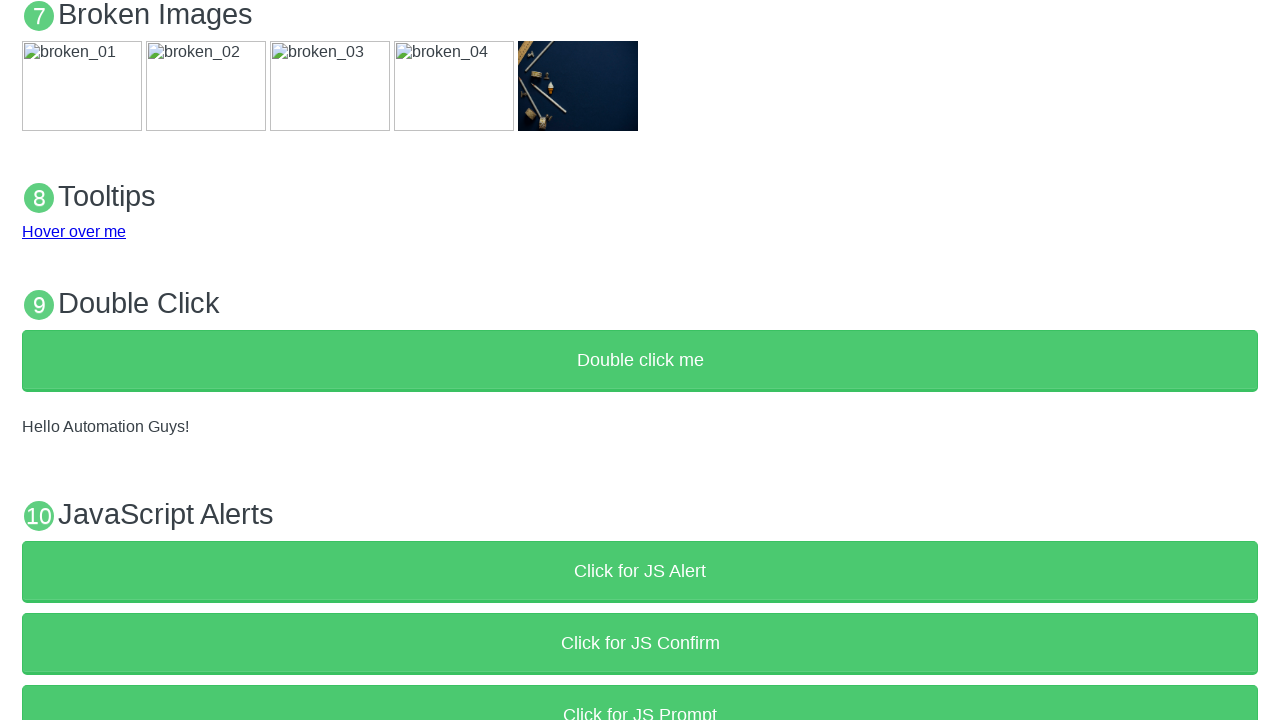